Tests checkbox functionality on a demo registration form by finding all checkboxes and clicking each one that is not already selected.

Starting URL: https://demo.automationtesting.in/Register.html

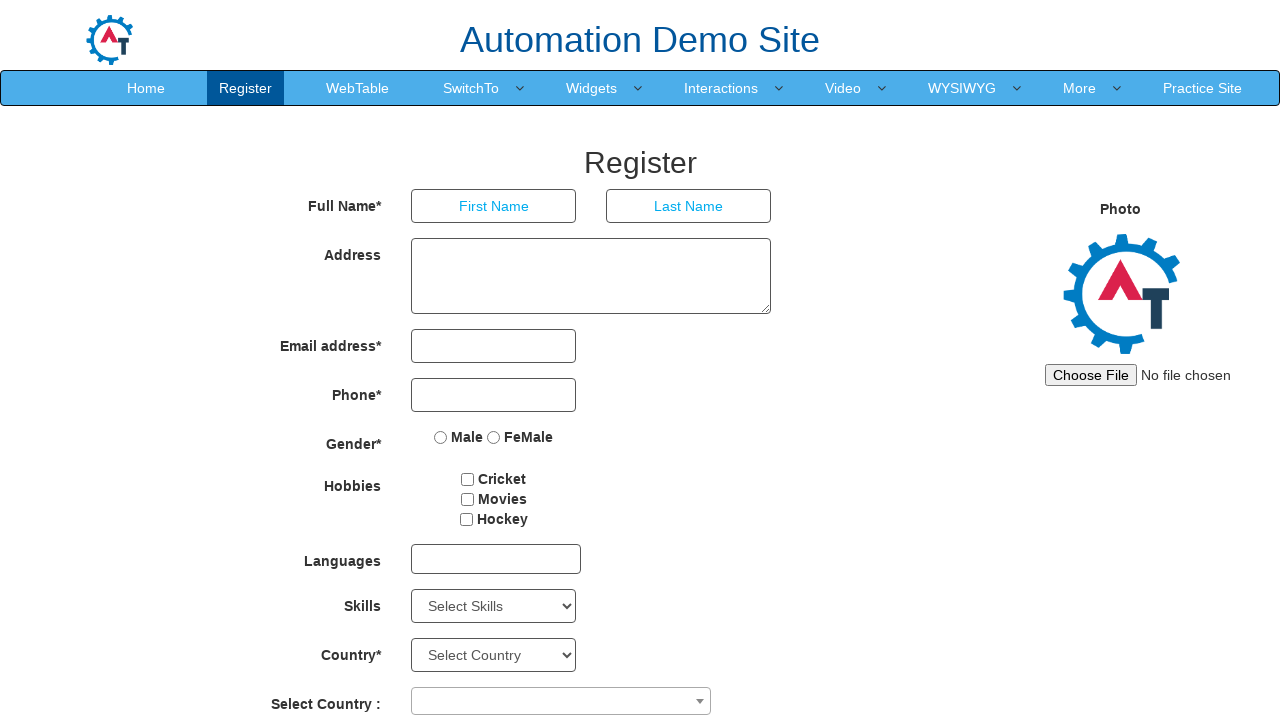

Waited 2 seconds for page to load
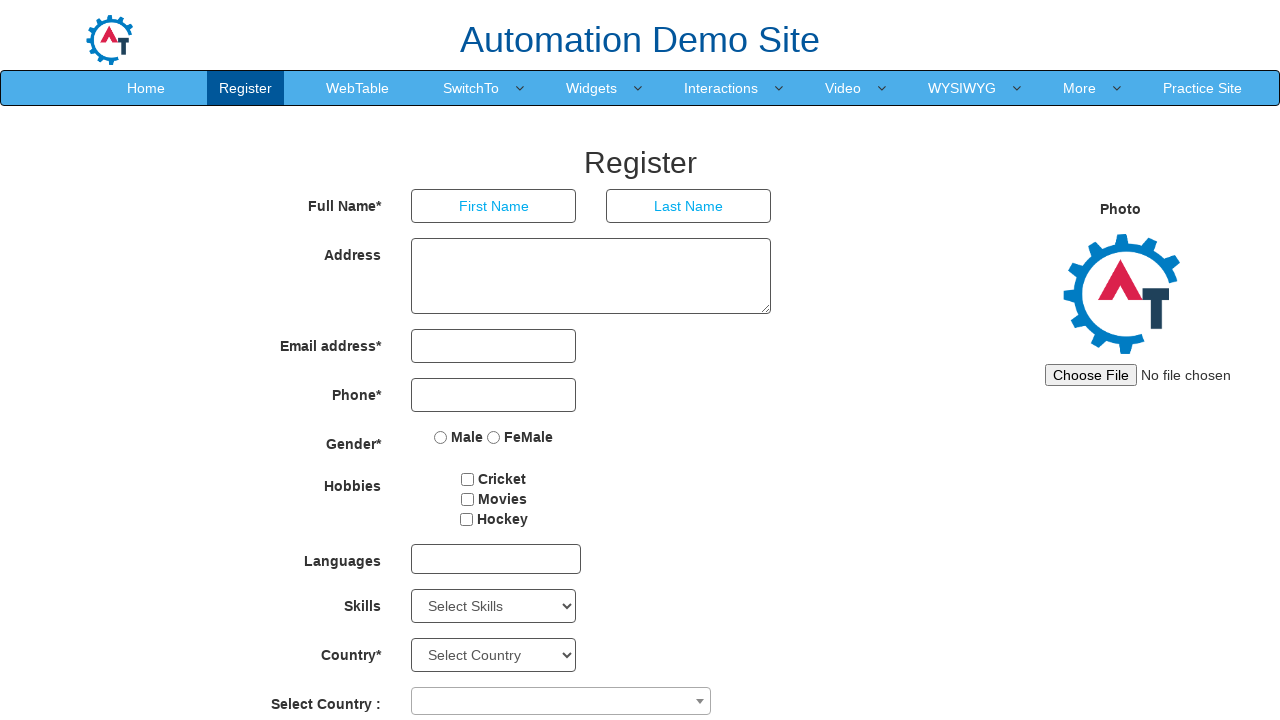

Located all checkboxes on the registration form
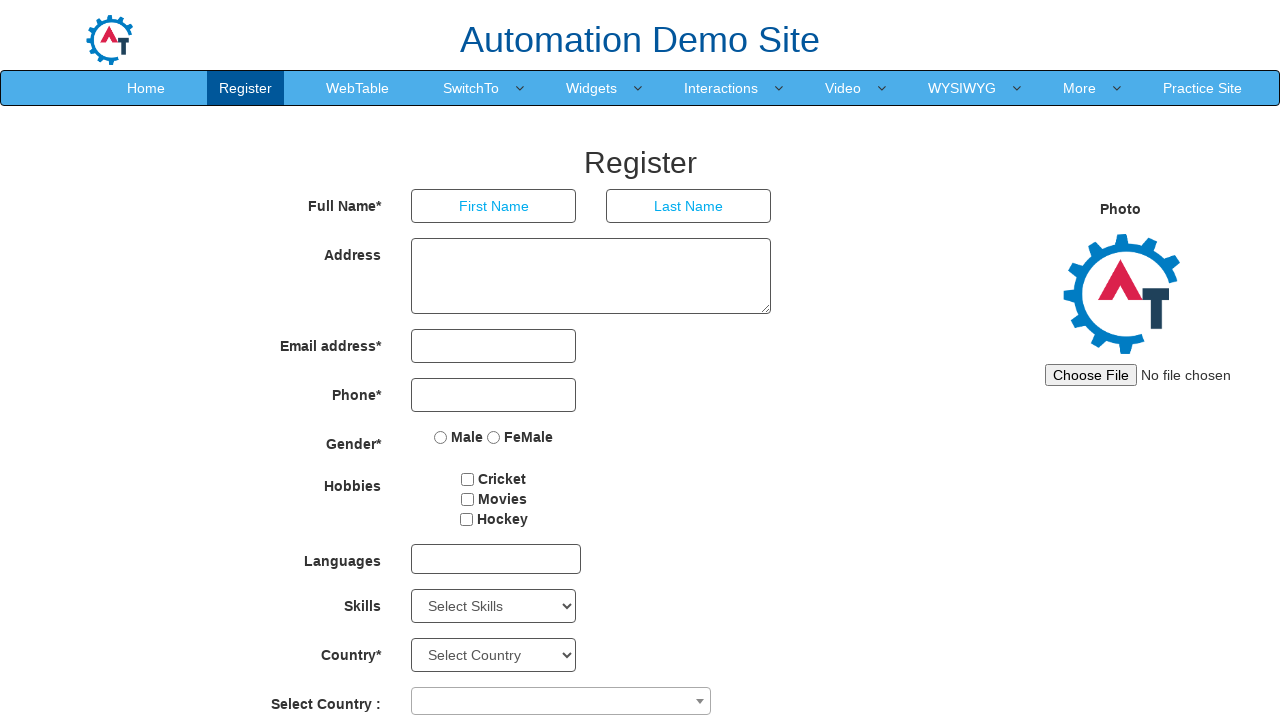

Found 3 checkboxes on the page
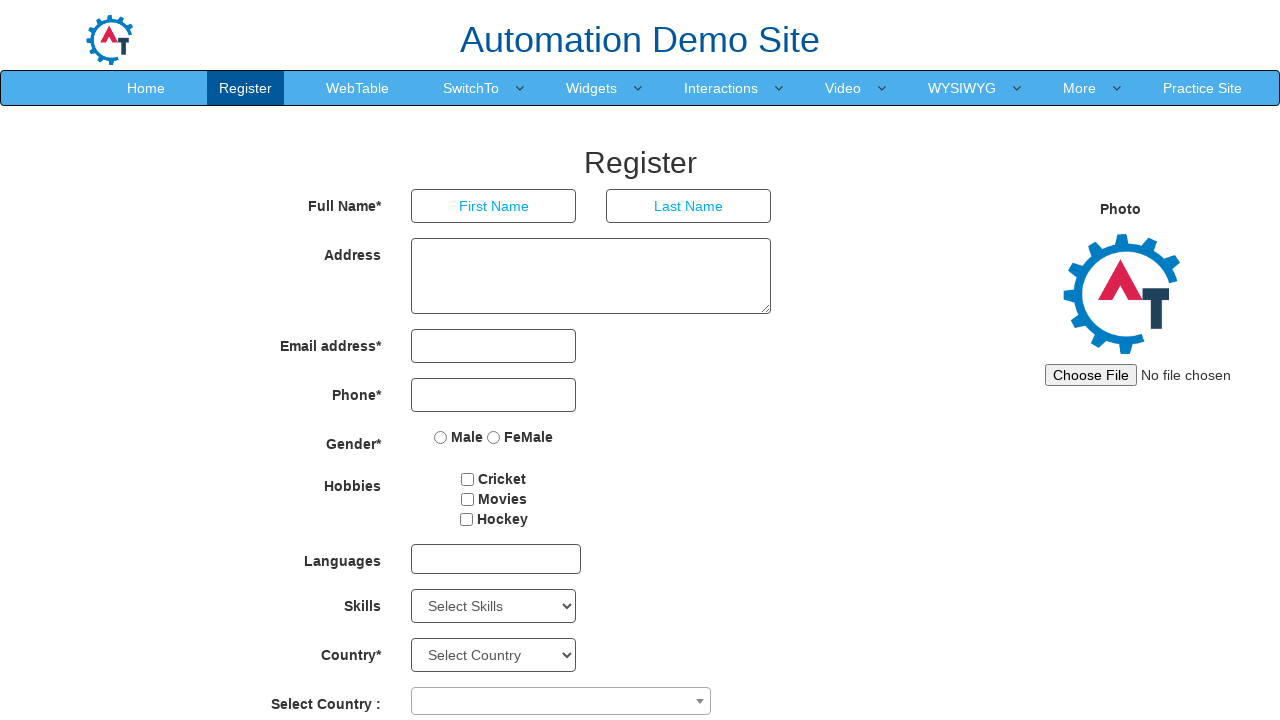

Retrieved checkbox 1 of 3
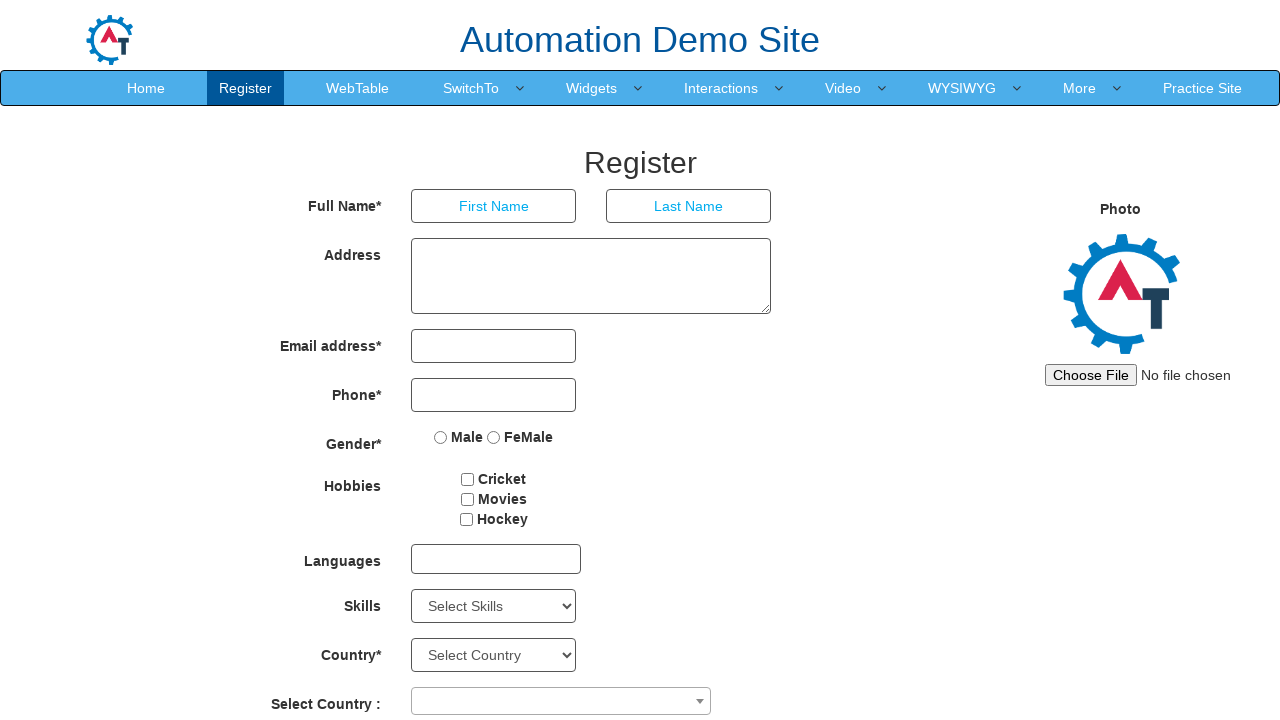

Checkbox 1 is not selected, checking if it needs to be clicked
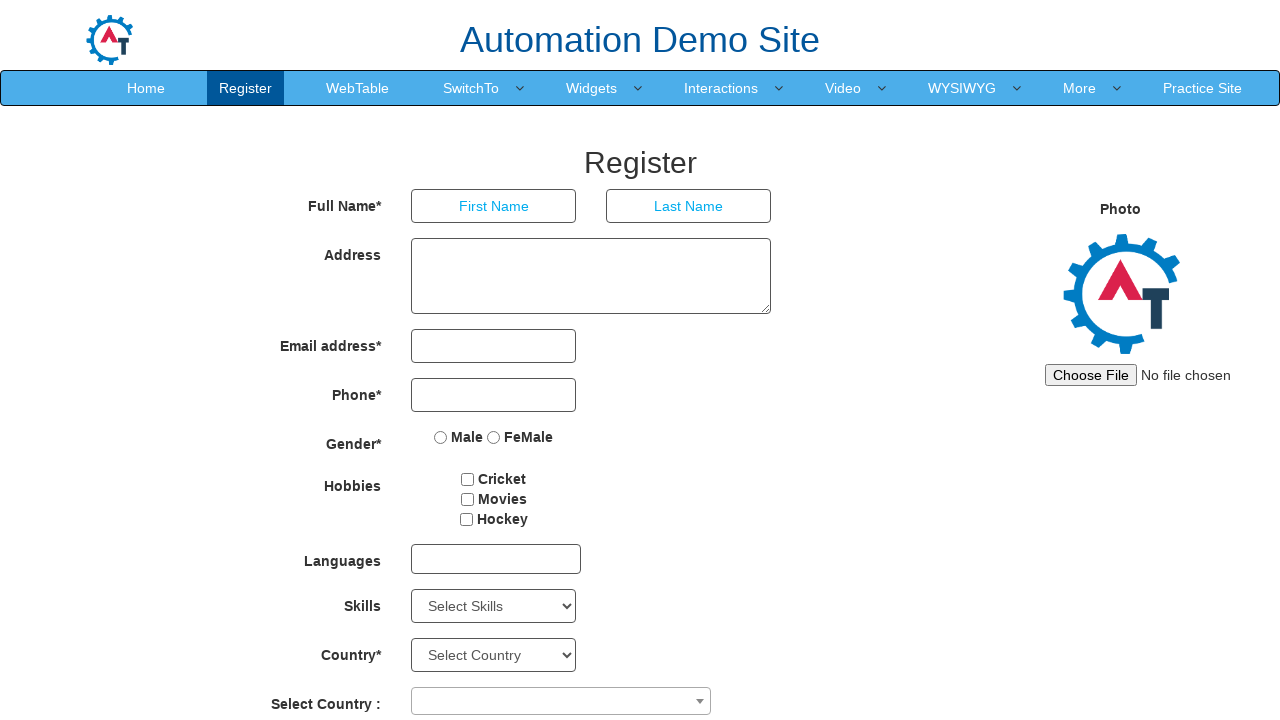

Clicked checkbox 1 to select it at (468, 479) on xpath=//*[@type='checkbox'] >> nth=0
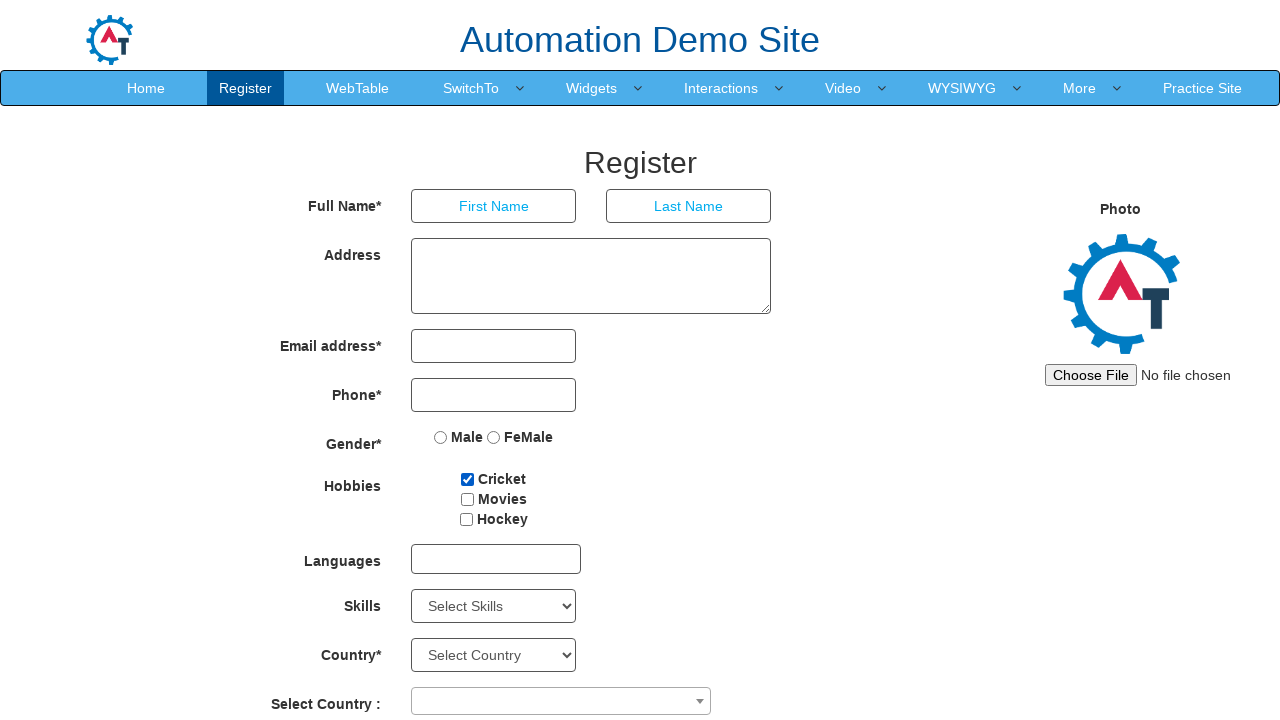

Retrieved checkbox 2 of 3
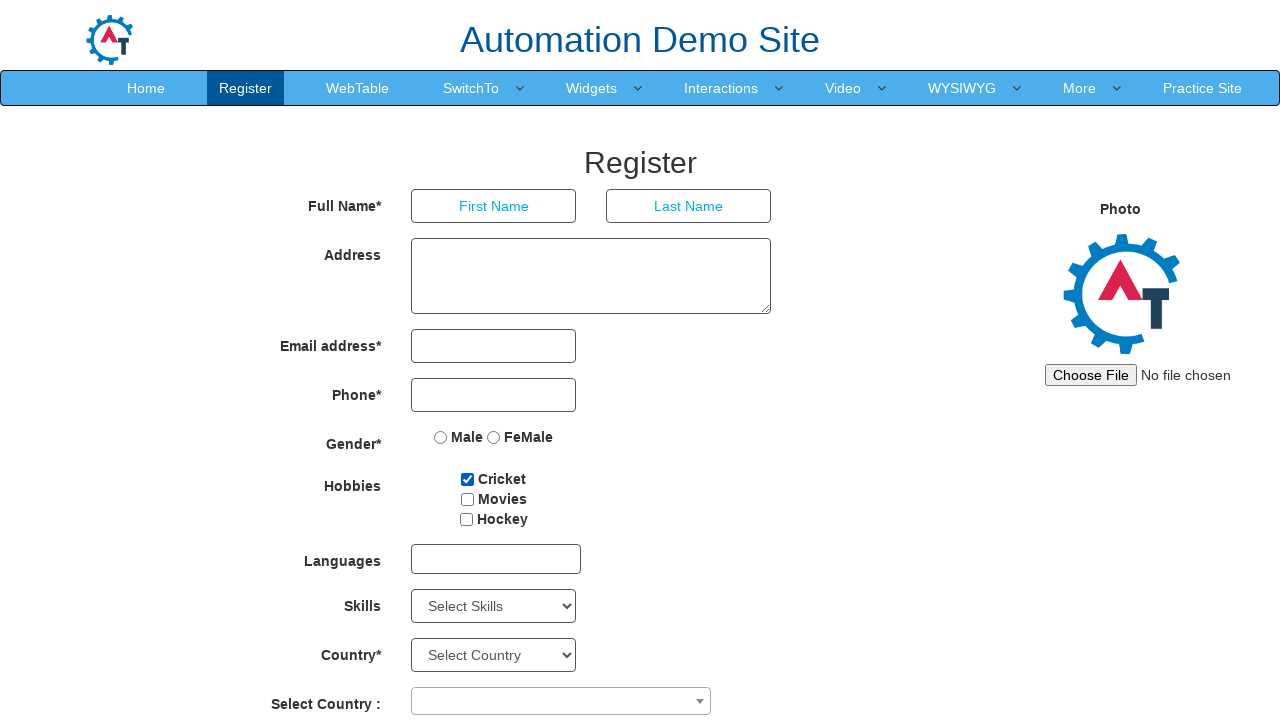

Checkbox 2 is not selected, checking if it needs to be clicked
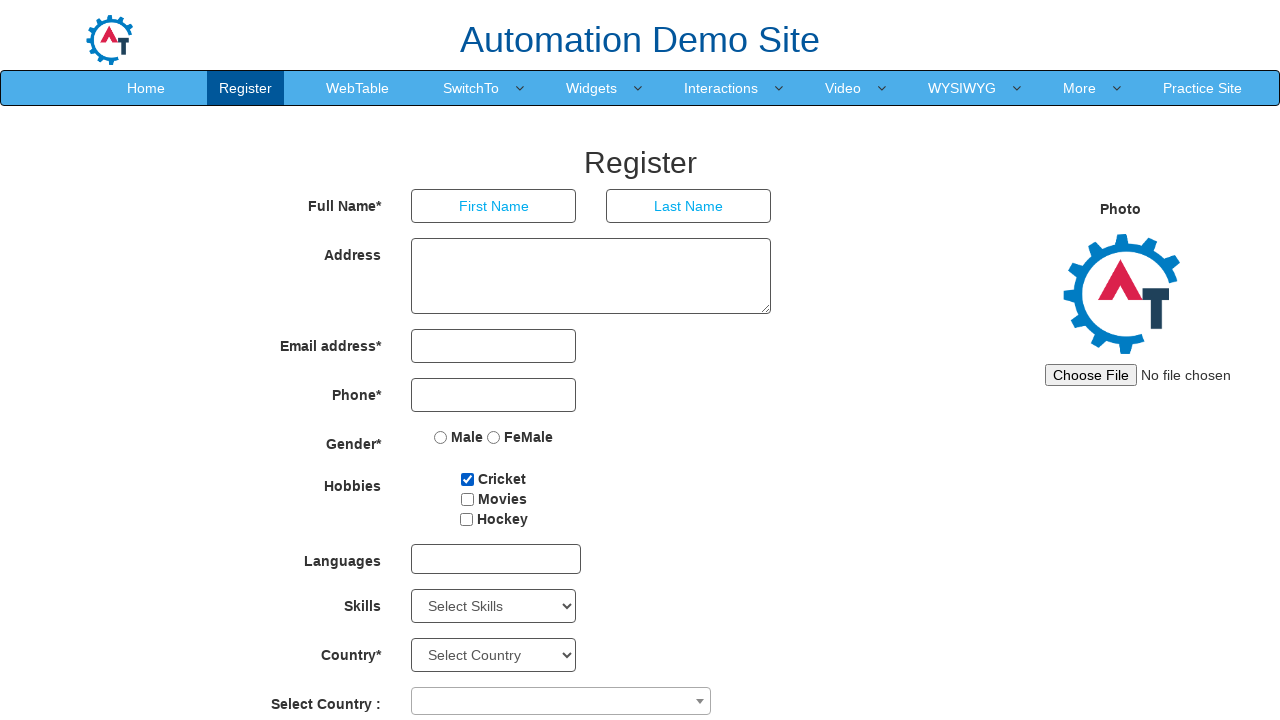

Clicked checkbox 2 to select it at (467, 499) on xpath=//*[@type='checkbox'] >> nth=1
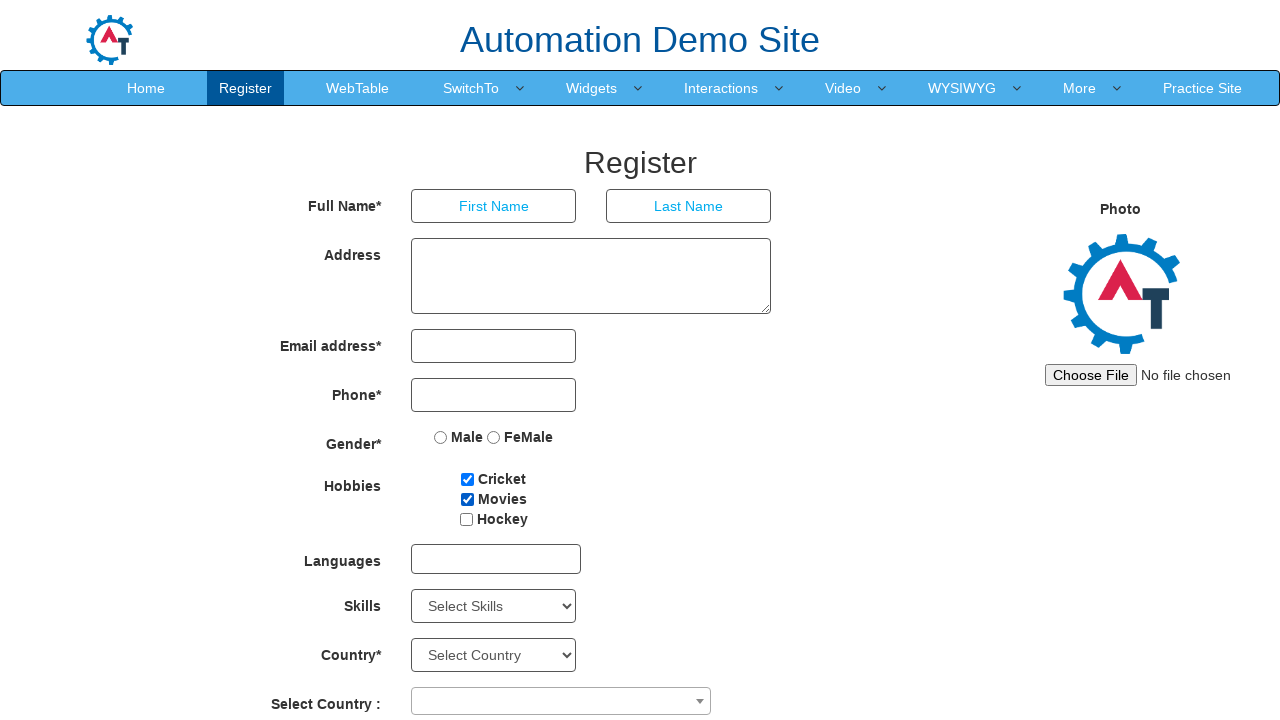

Retrieved checkbox 3 of 3
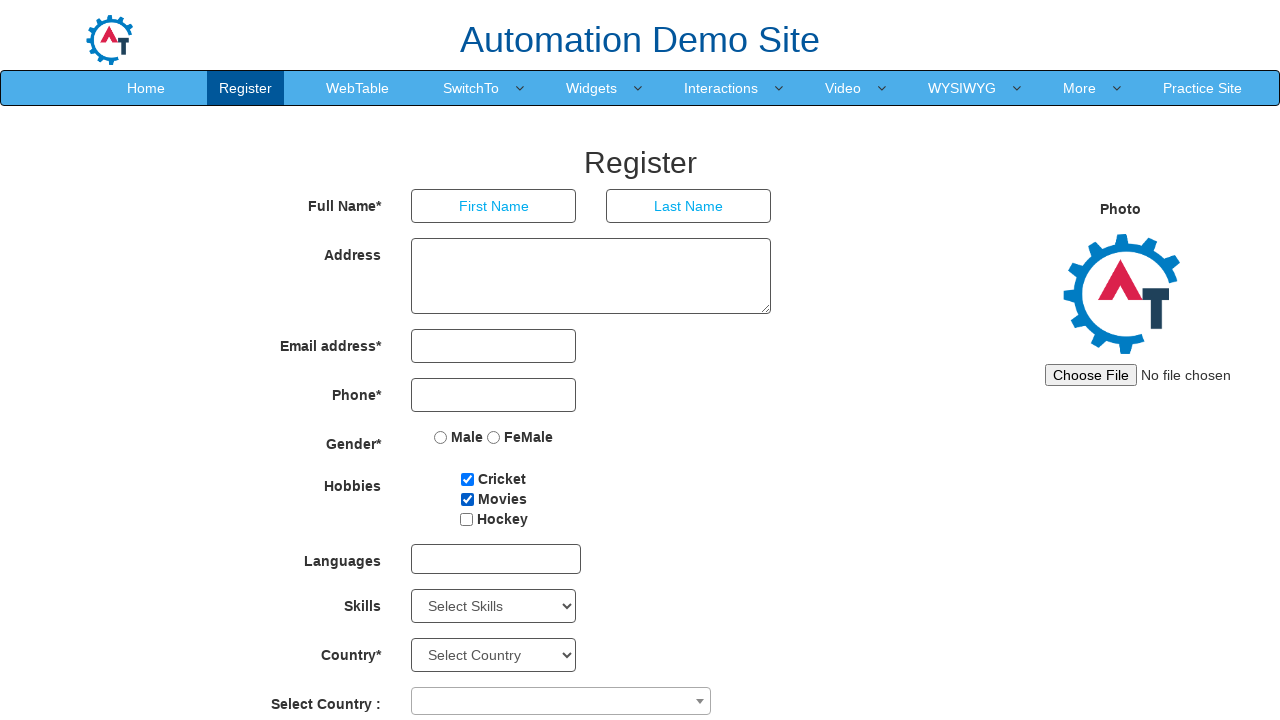

Checkbox 3 is not selected, checking if it needs to be clicked
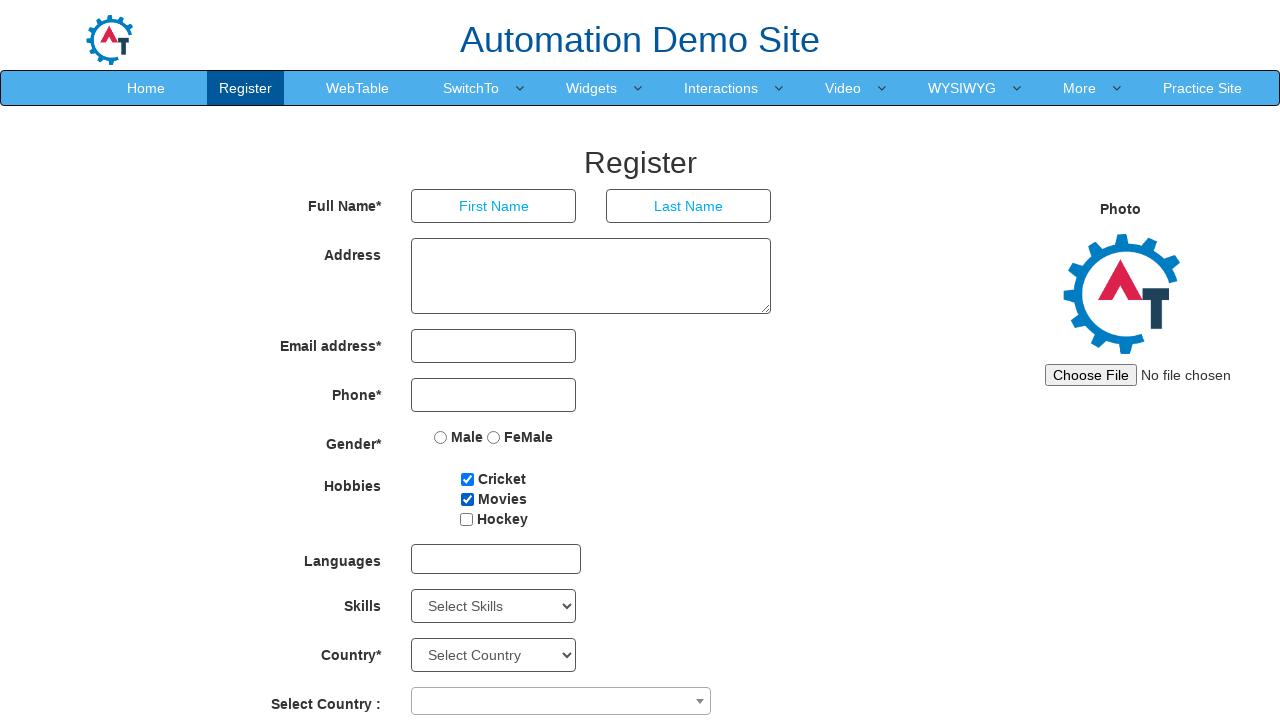

Clicked checkbox 3 to select it at (466, 519) on xpath=//*[@type='checkbox'] >> nth=2
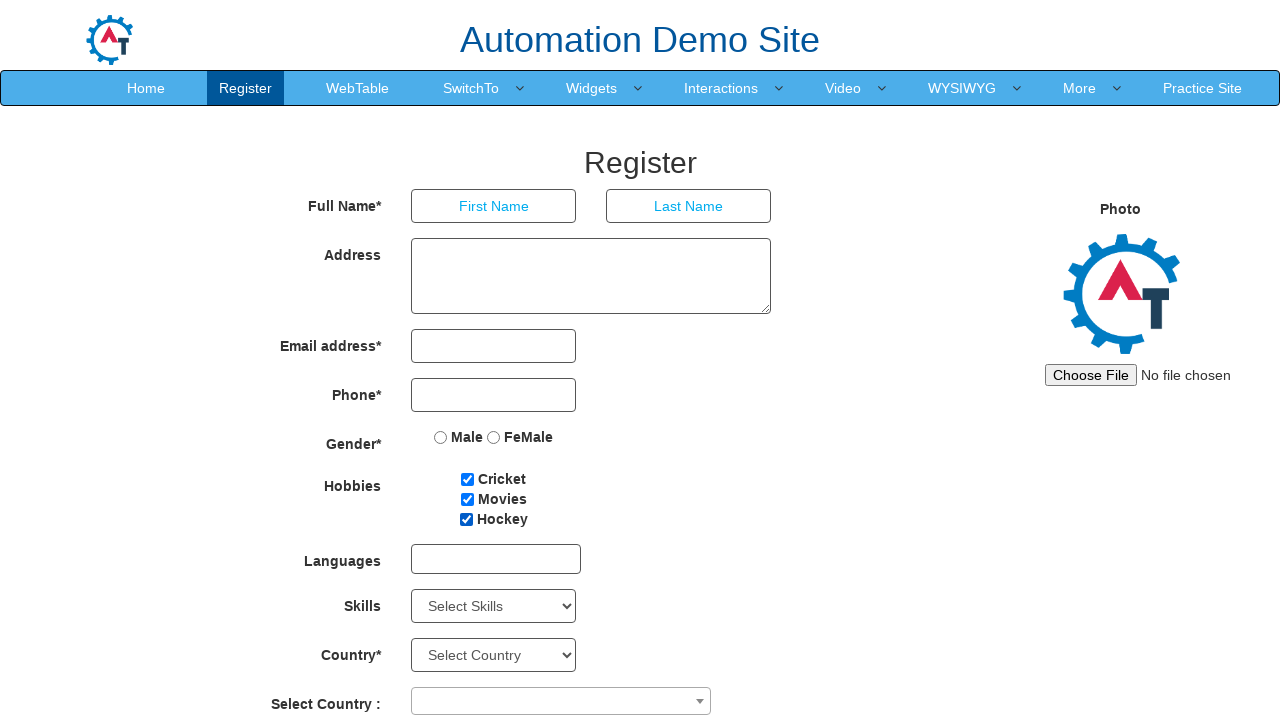

Waited 2 seconds to observe the final result
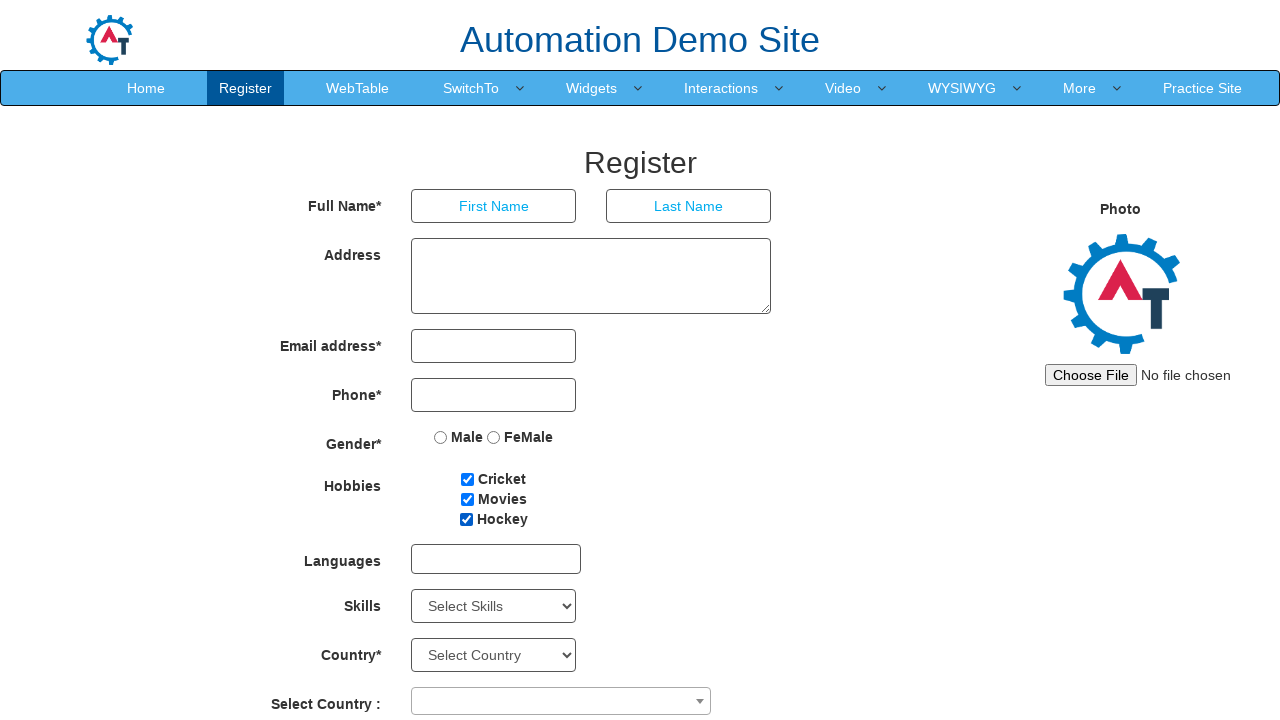

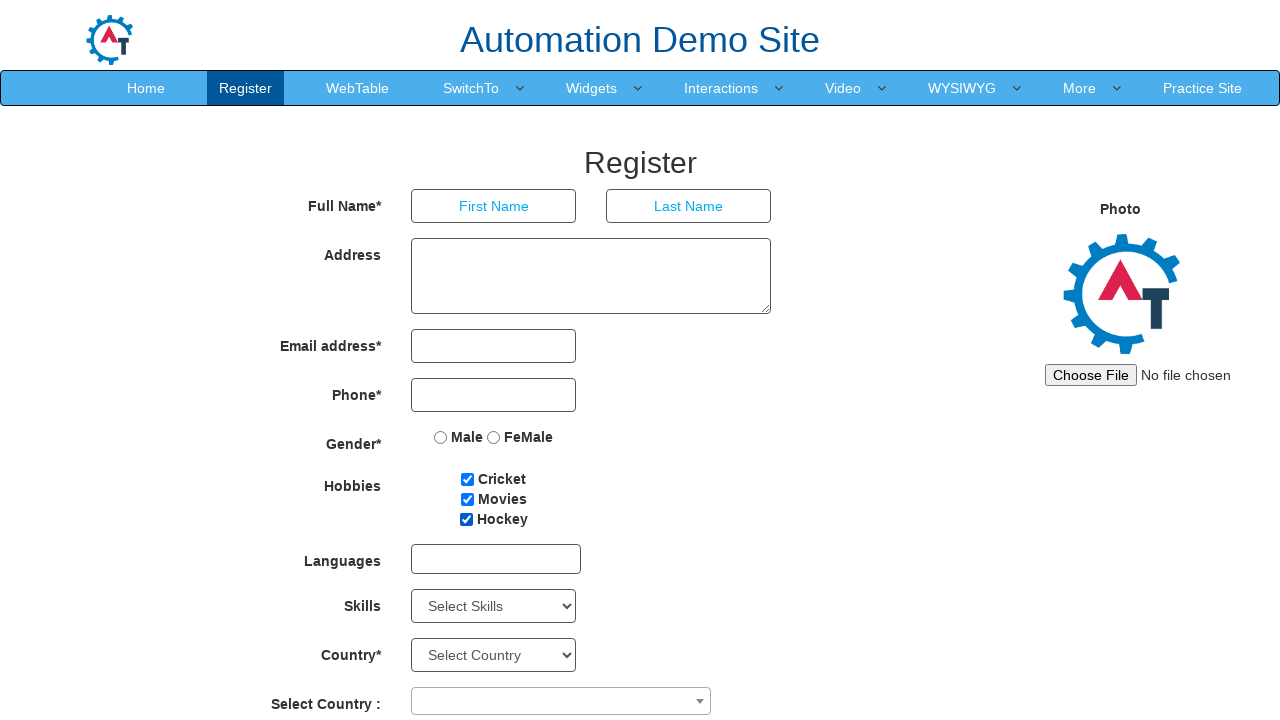